Tests scrolling functionality by scrolling to the bottom of the Python.org page

Starting URL: http://www.python.org/

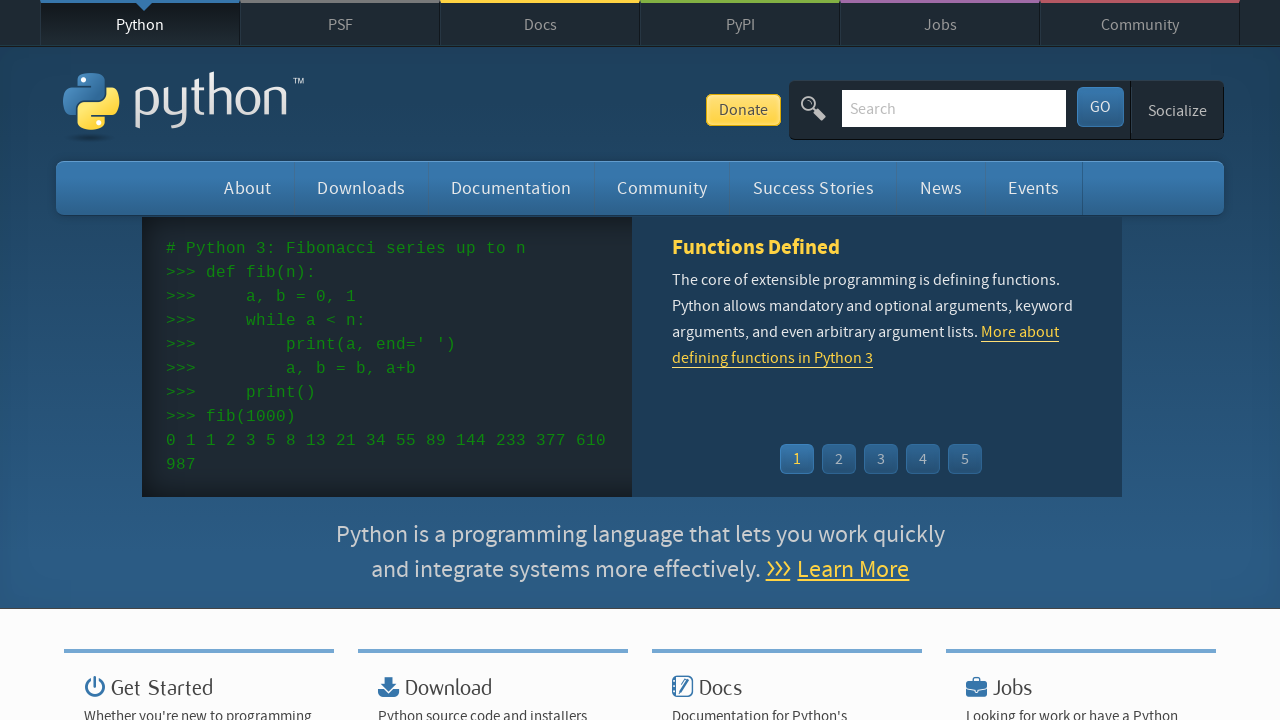

Scrolled to the bottom of the Python.org page
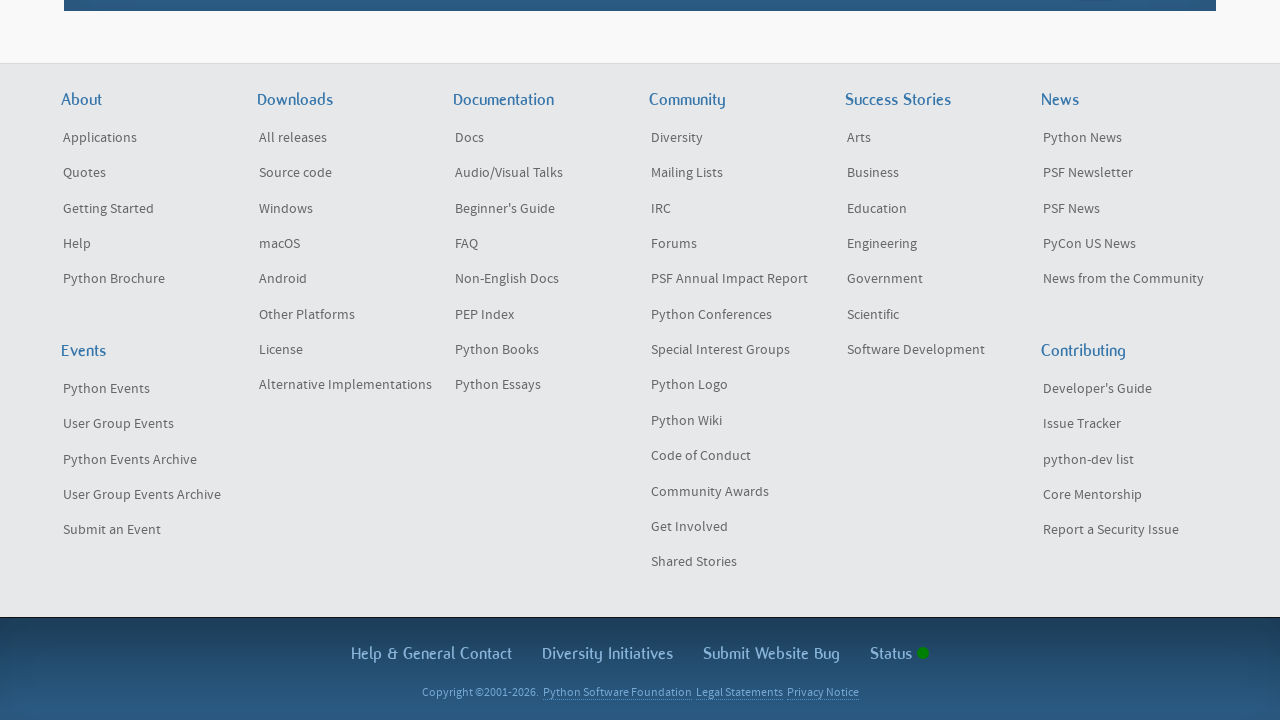

Waited 1 second for lazy-loaded content to load
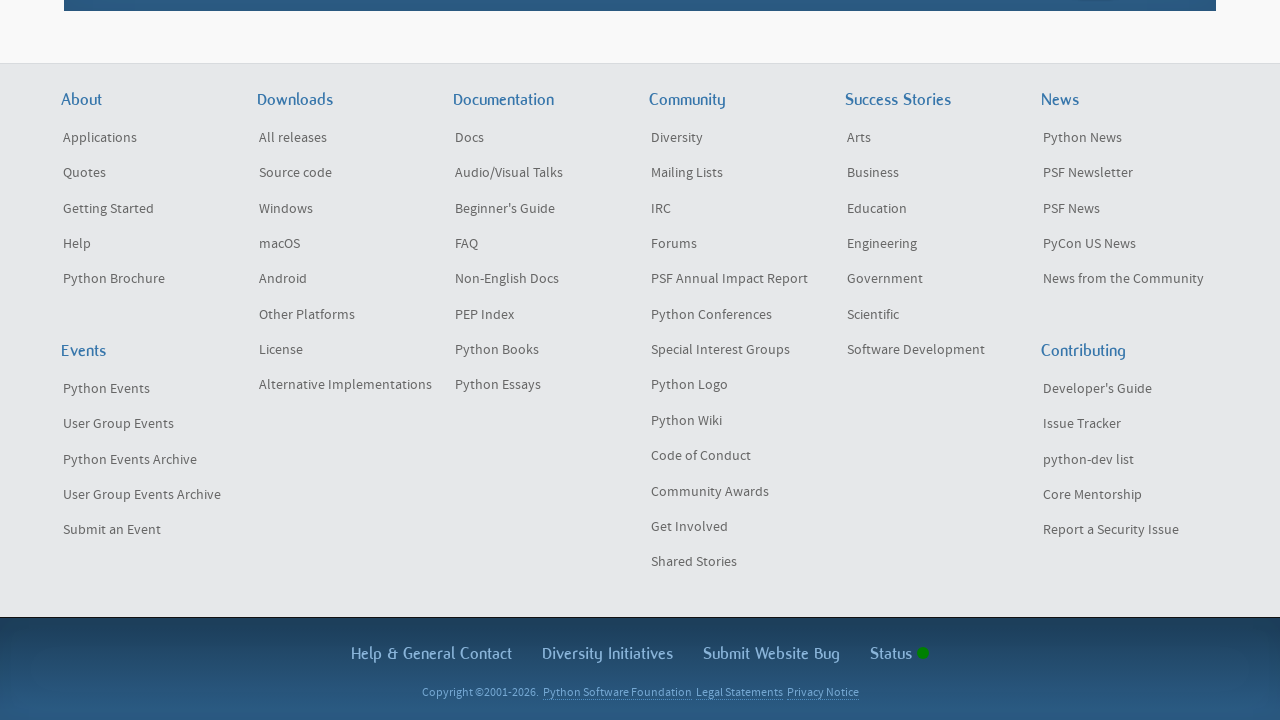

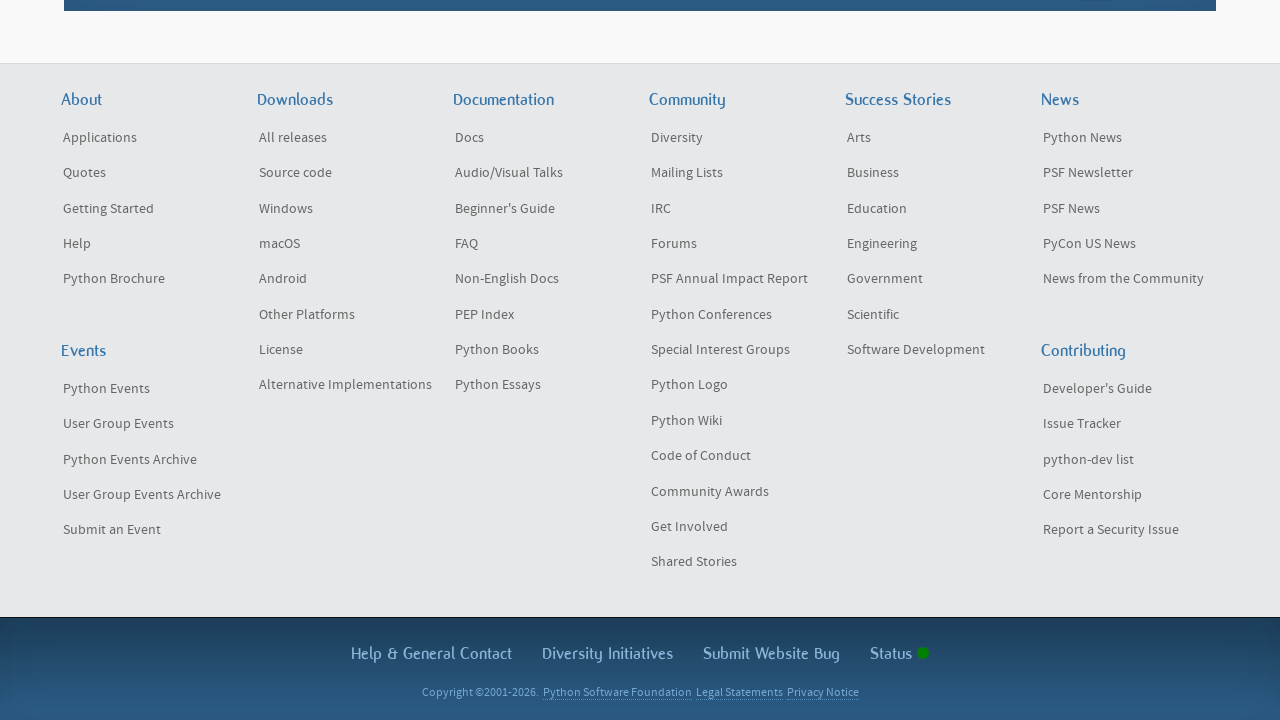